Tests table interaction by finding the row with the minimum price value, clicking its checkbox, and verifying the result by clicking the Verify button

Starting URL: https://vins-udemy.s3.amazonaws.com/java/html/java8-stream-table-price.html

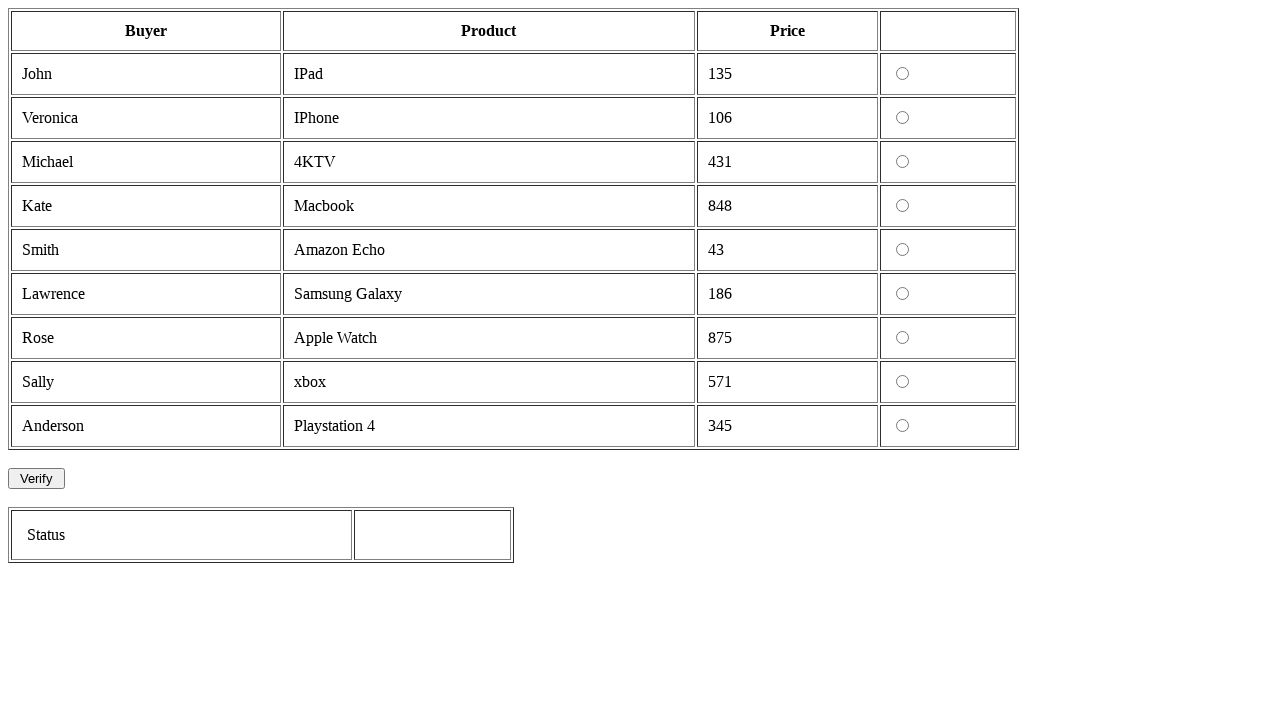

Waited for table with id 'prods' to load
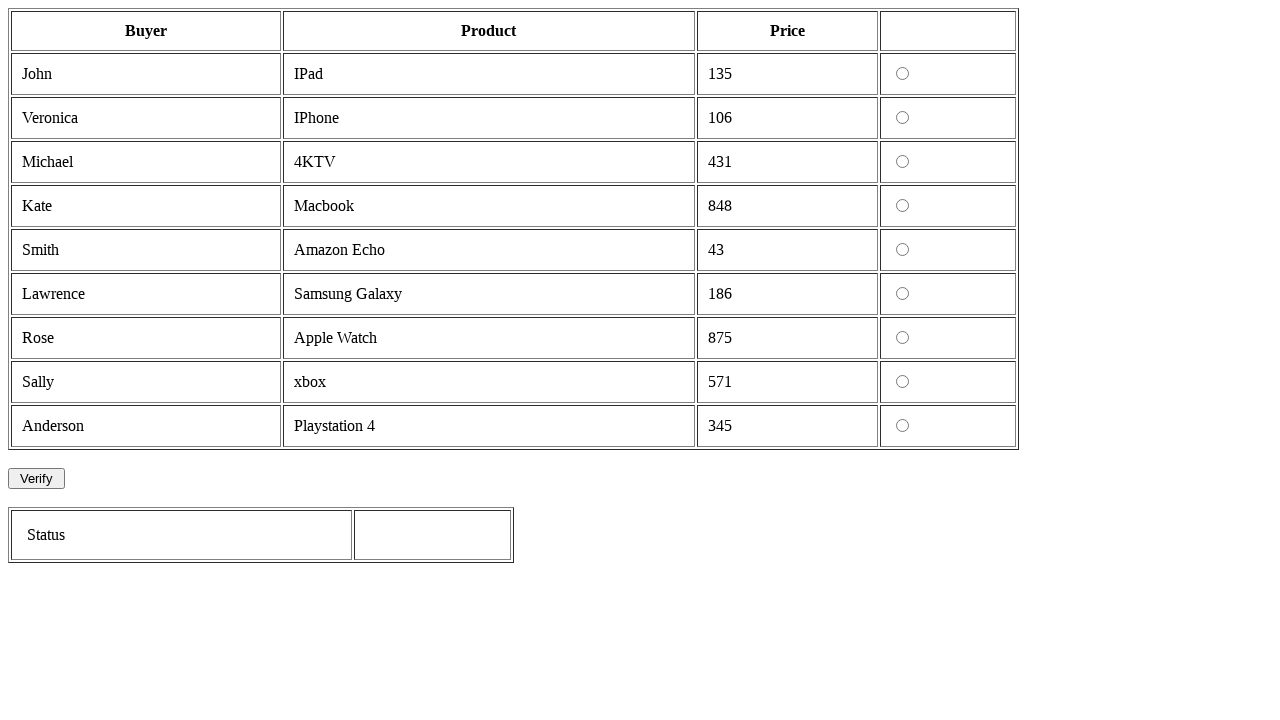

Retrieved all table rows from the products table
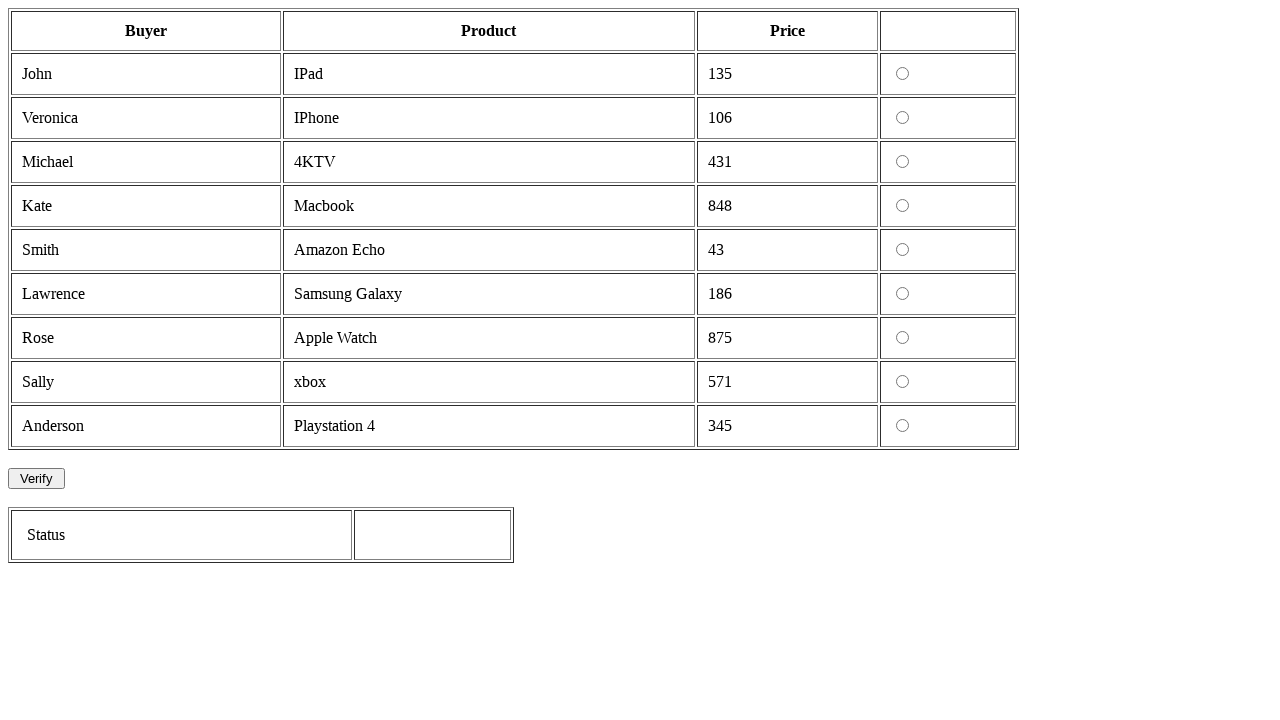

Identified row with minimum price value of 43 and located its checkbox
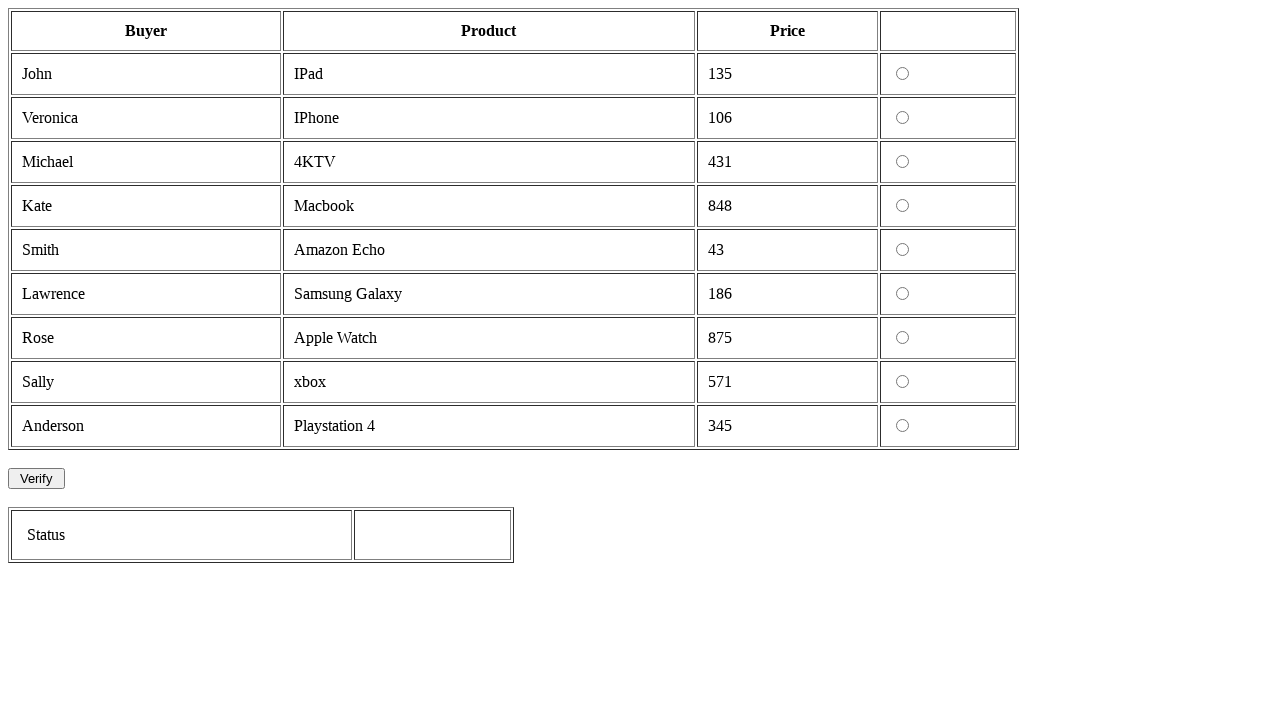

Clicked checkbox for the row with minimum price at (902, 250) on xpath=//table[@id='prods']//tr >> nth=5 >> td >> nth=3 >> input
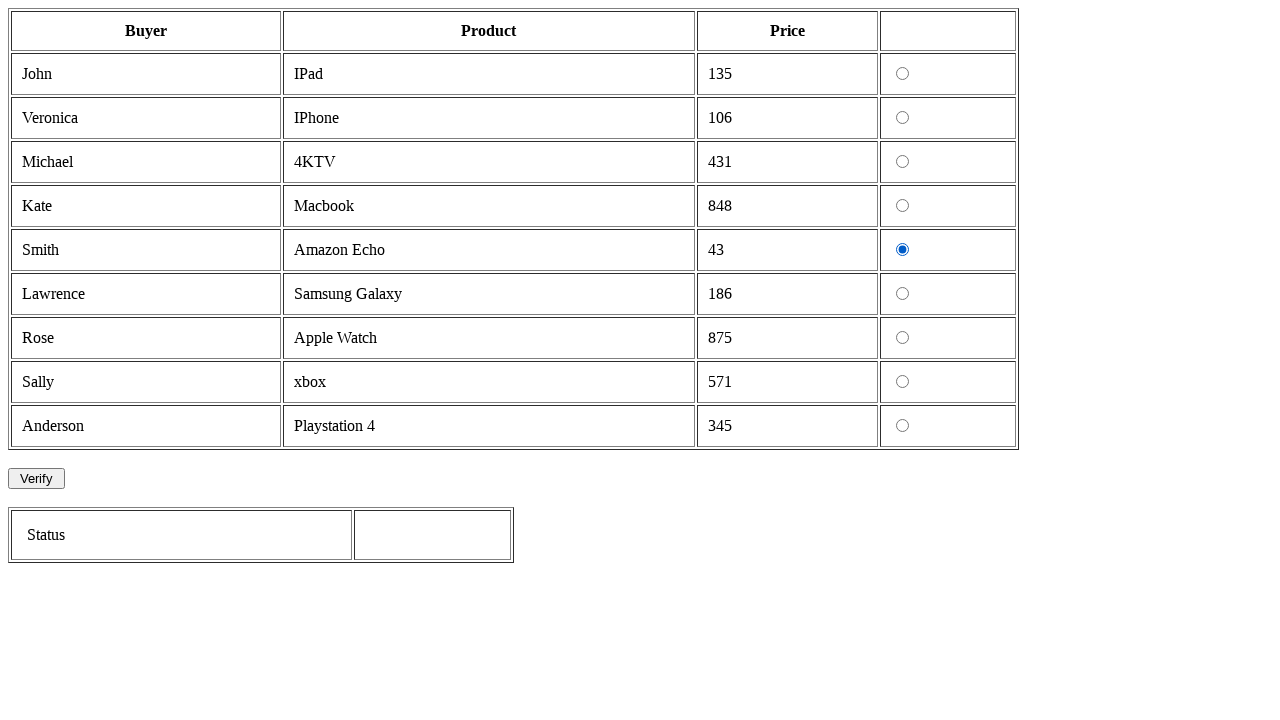

Clicked the Verify button to confirm selection at (36, 478) on input[value=' Verify ']
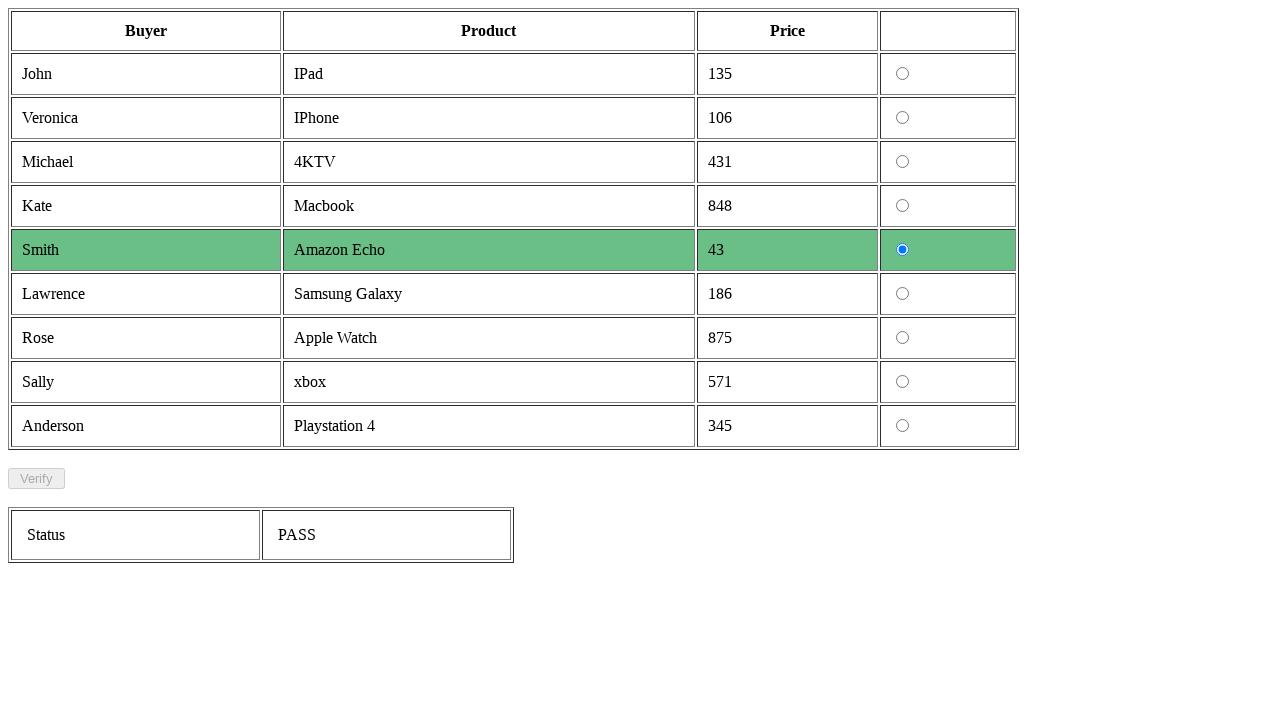

Verified that the status element appeared after clicking Verify
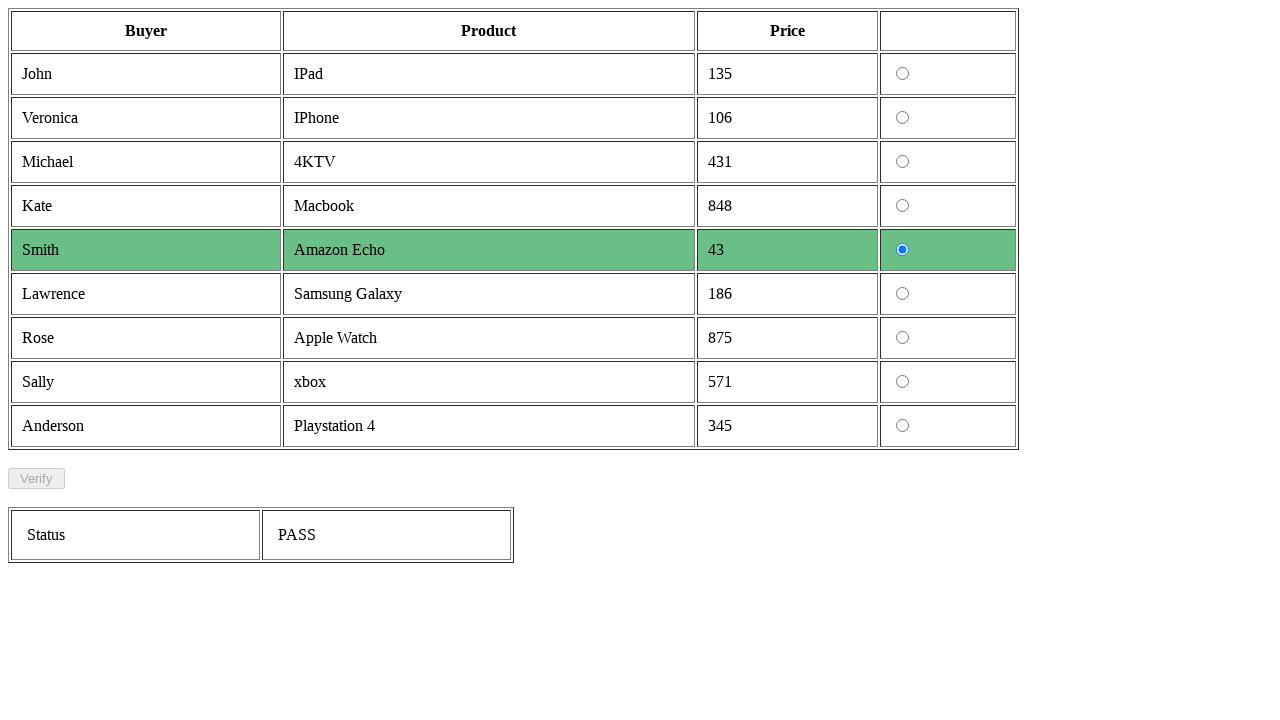

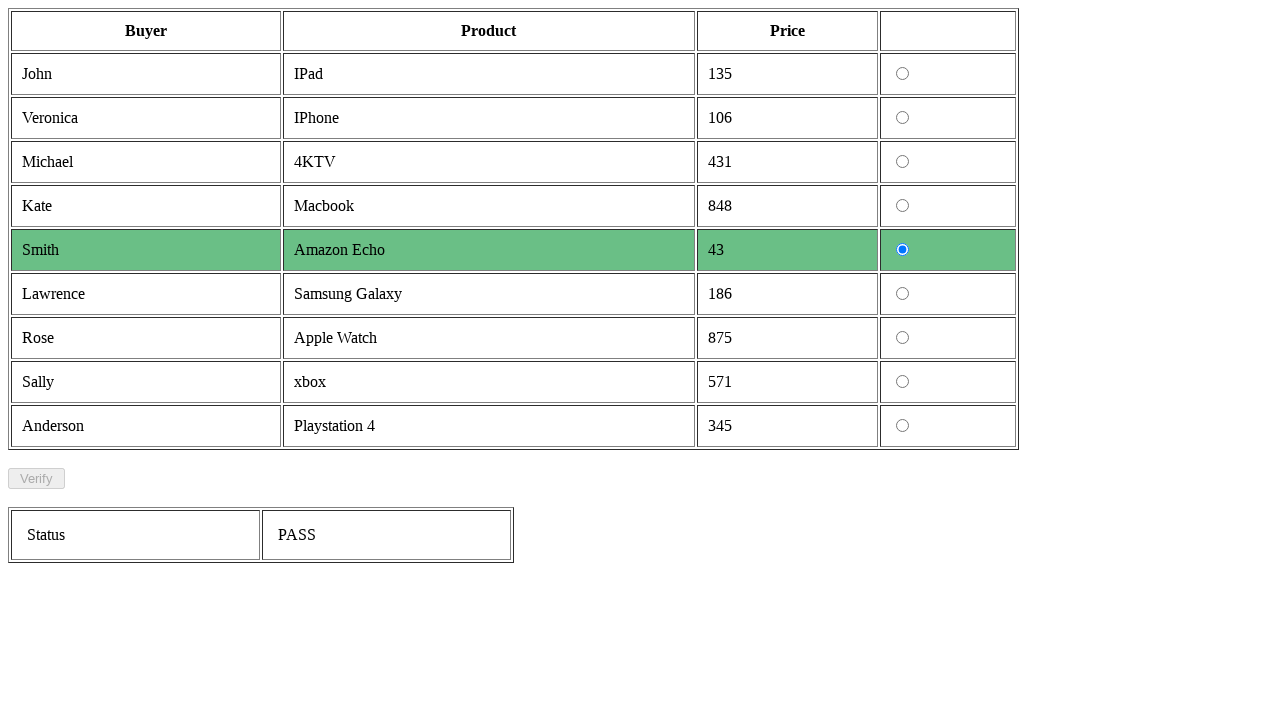